Tests navigation through a multi-level dropdown menu by clicking on nested menu items

Starting URL: https://demoqa.com/menu

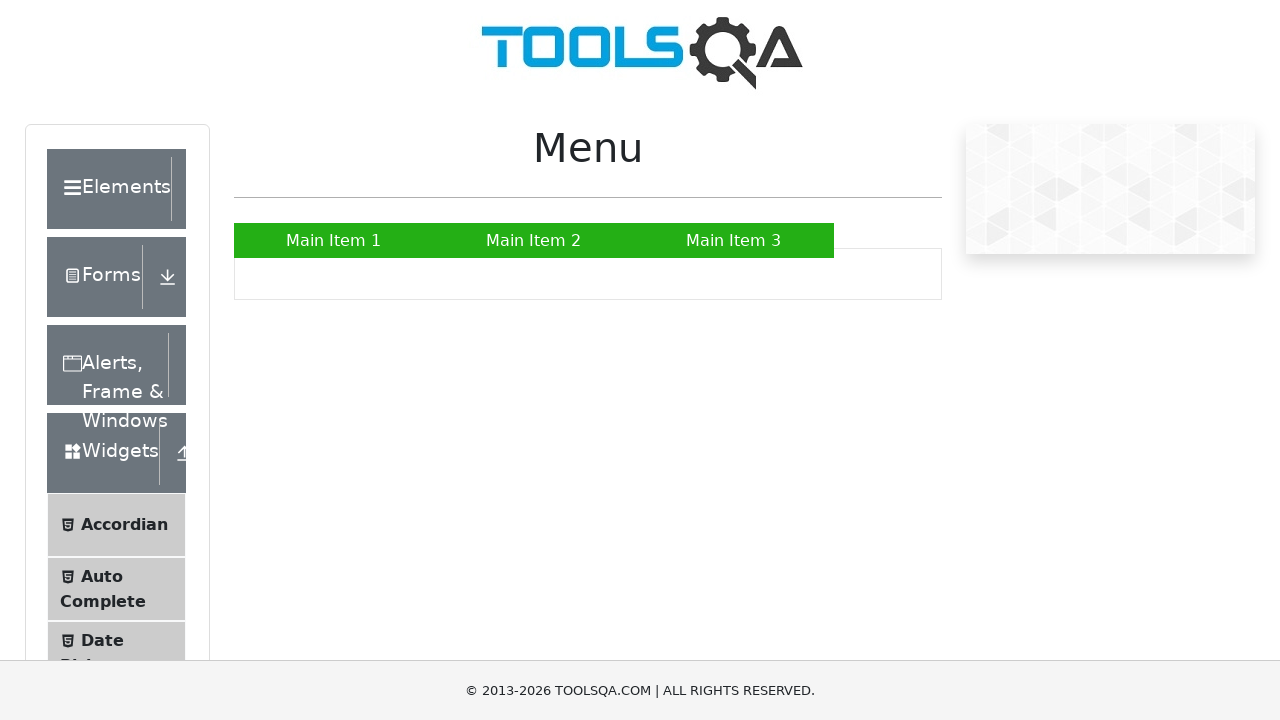

Clicked on Main Item 2 to expand first level dropdown menu at (534, 240) on text='Main Item 2'
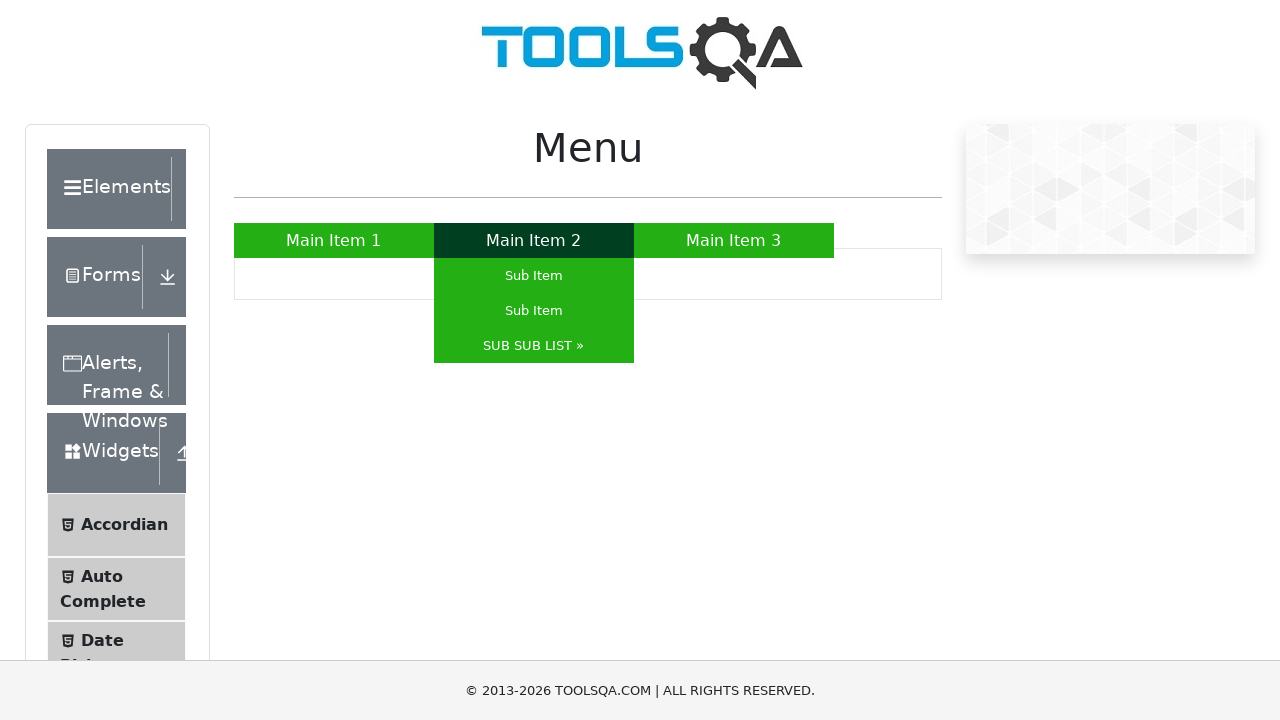

Waited for submenu to appear
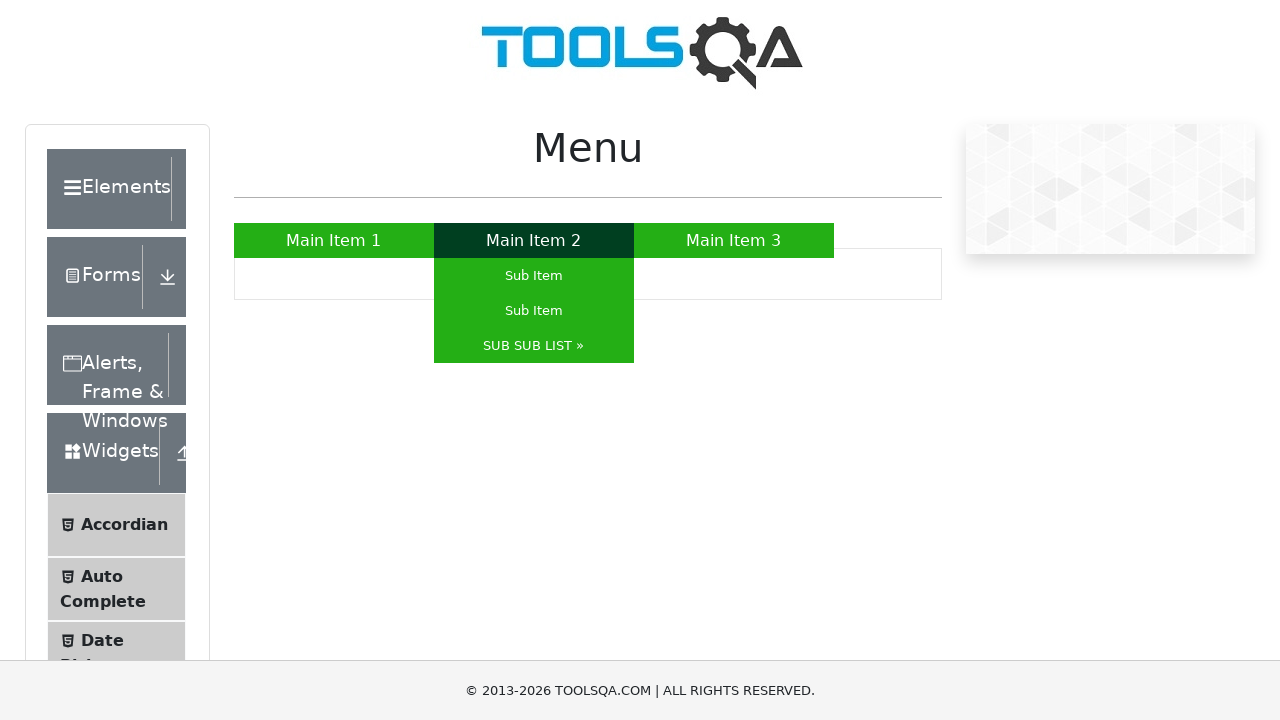

Clicked on SUB SUB LIST to expand second level nested menu at (534, 346) on text='SUB SUB LIST »'
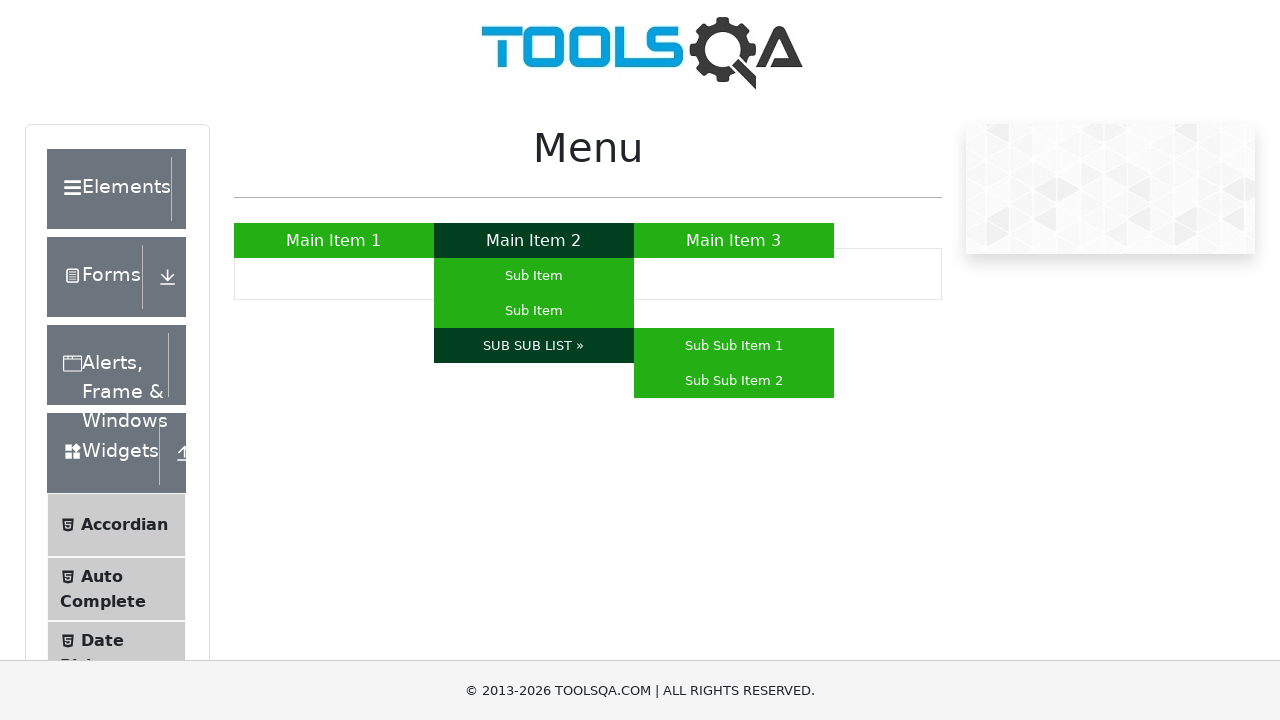

Waited for nested submenu to appear
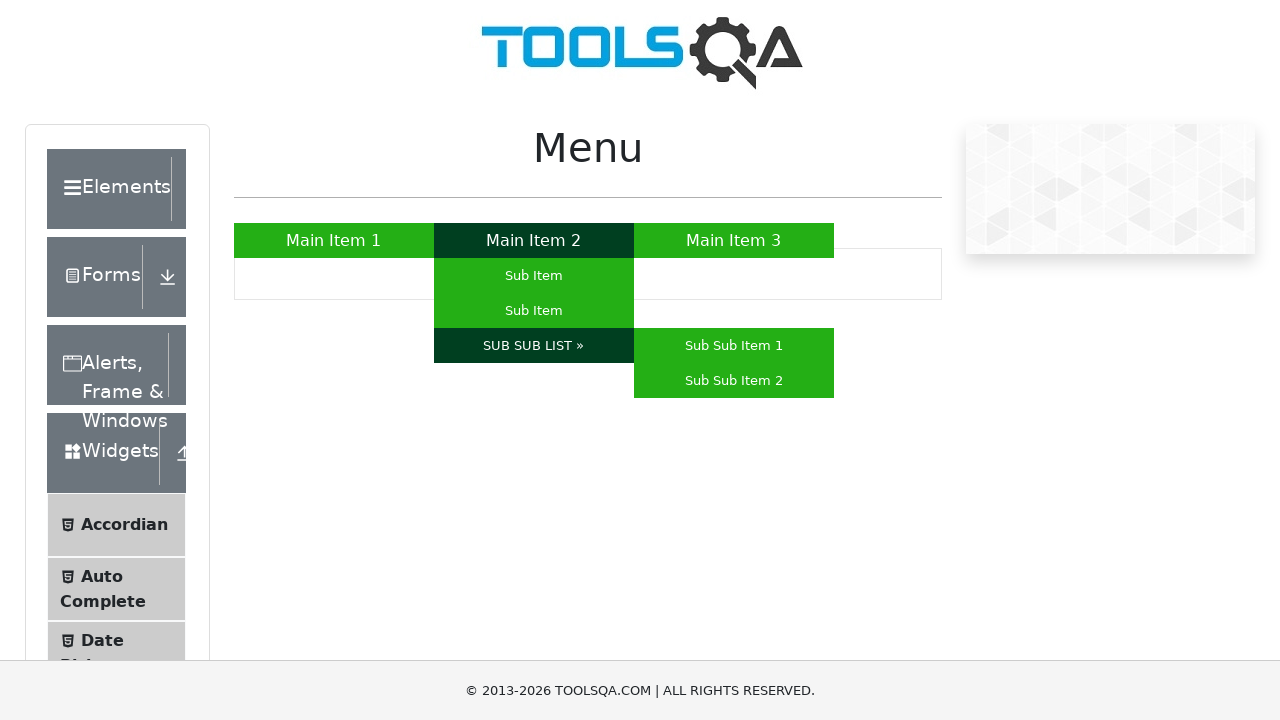

Clicked on Sub Sub Item 2 from the nested menu at (734, 380) on text='Sub Sub Item 2'
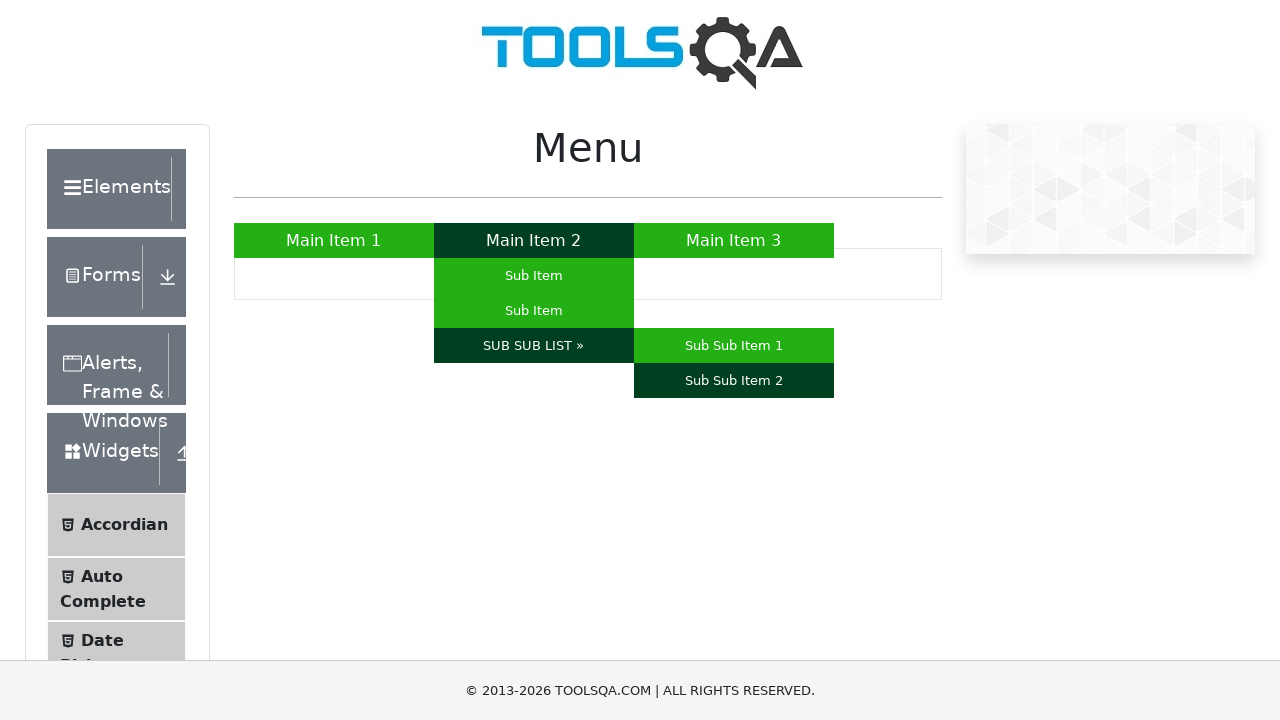

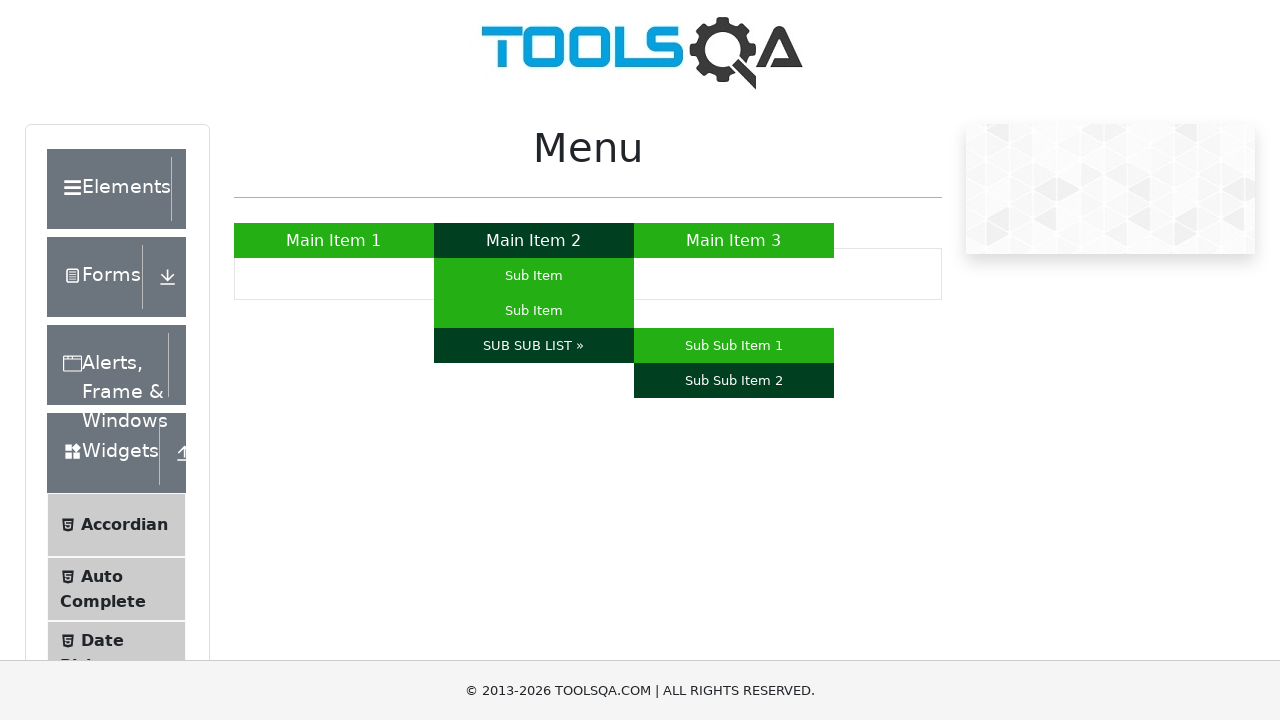